Opens the Selenium HQ website and verifies the page loads successfully

Starting URL: https://www.seleniumhq.org/

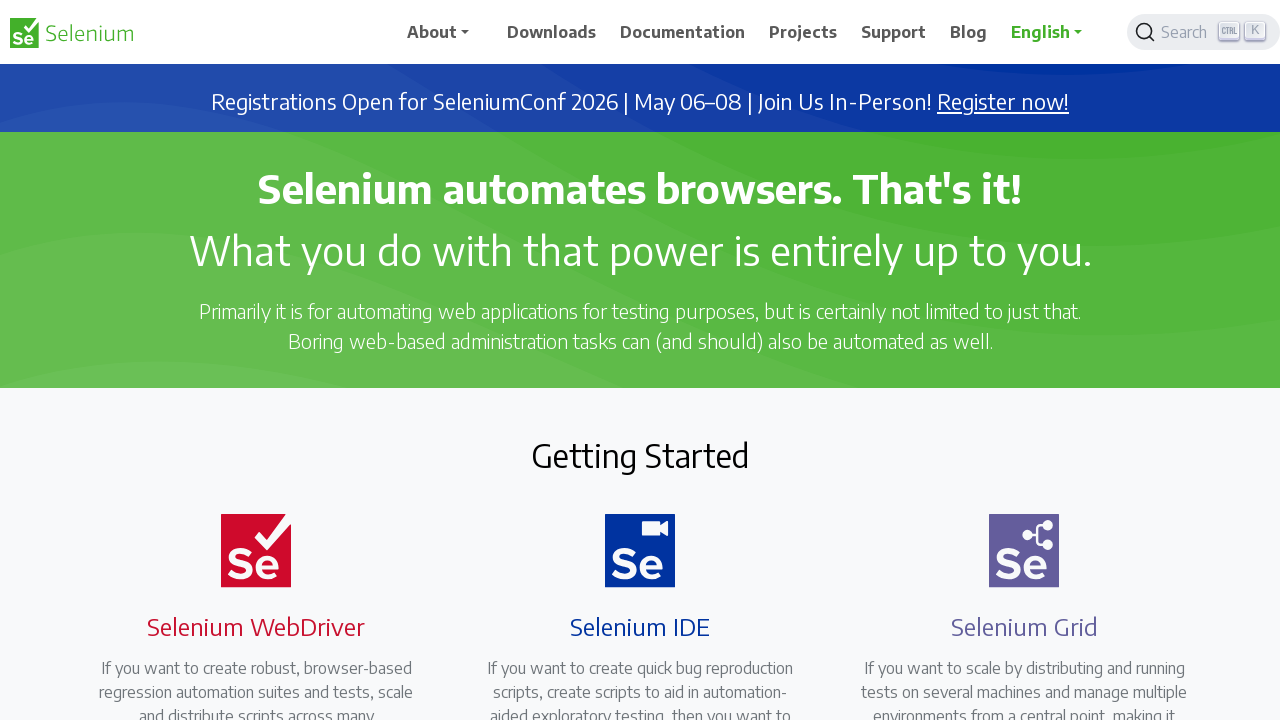

Navigated to Selenium HQ website
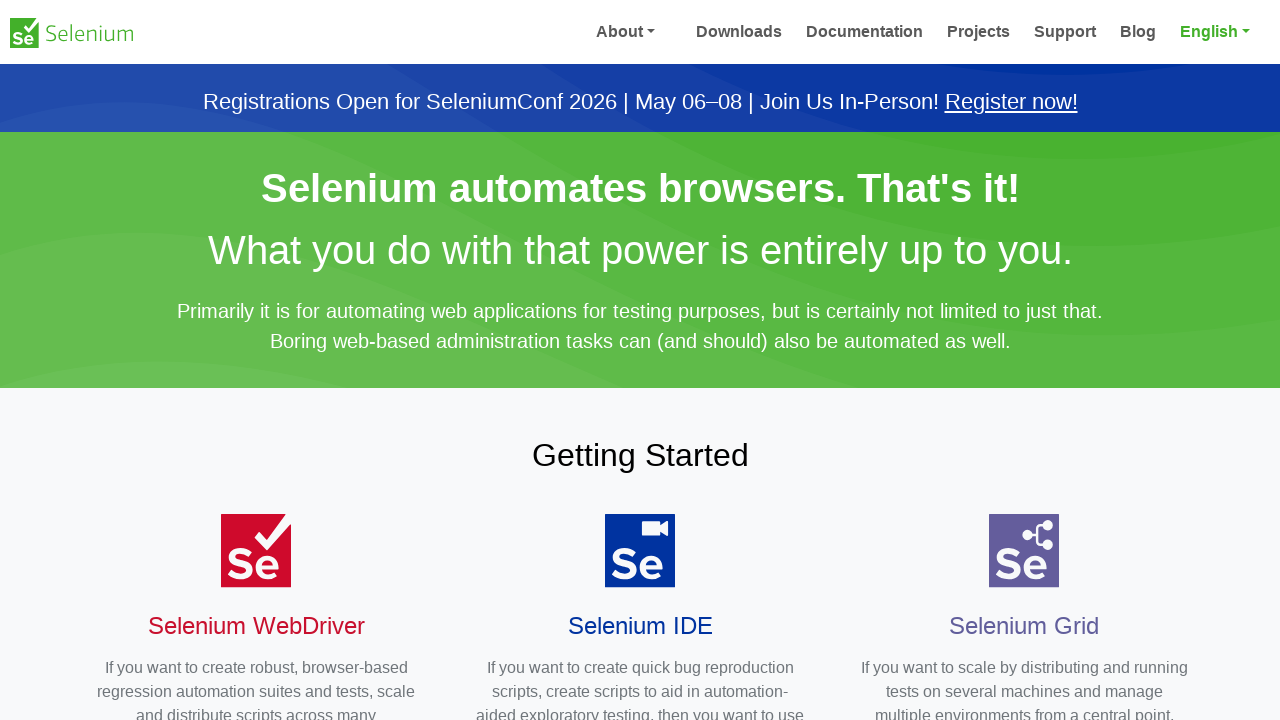

Page DOM content fully loaded
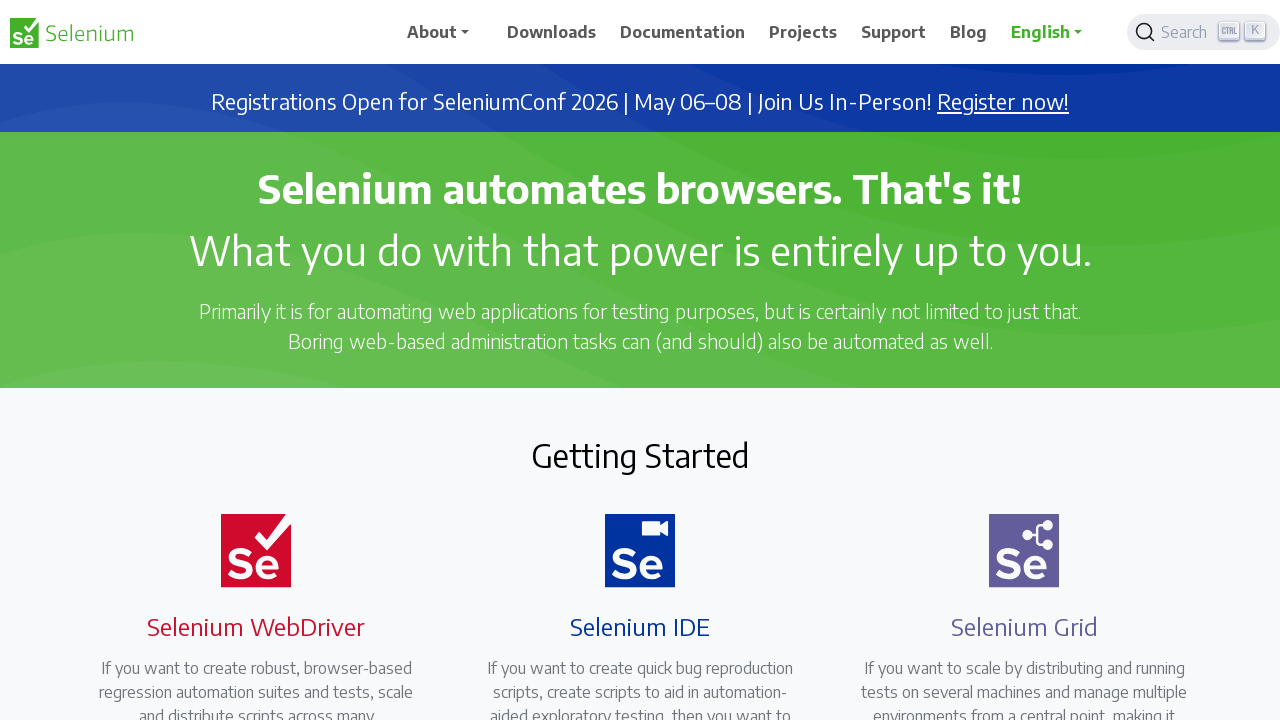

Verified page title: Selenium
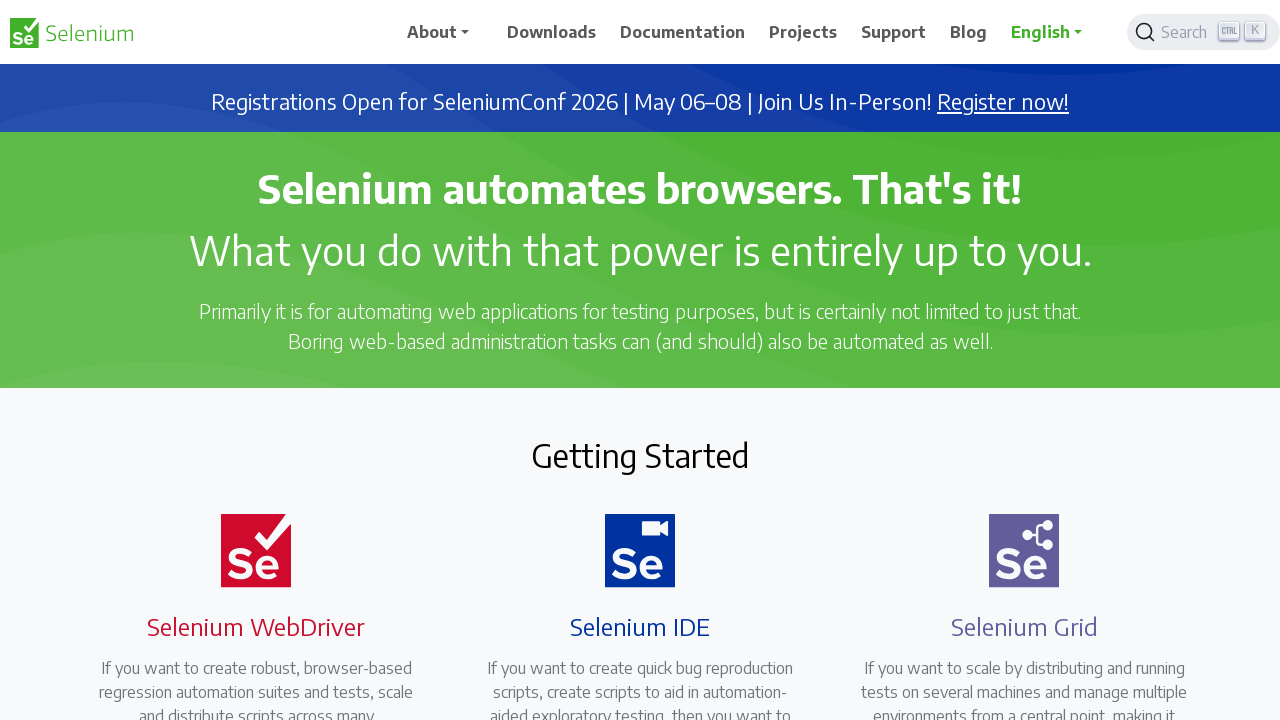

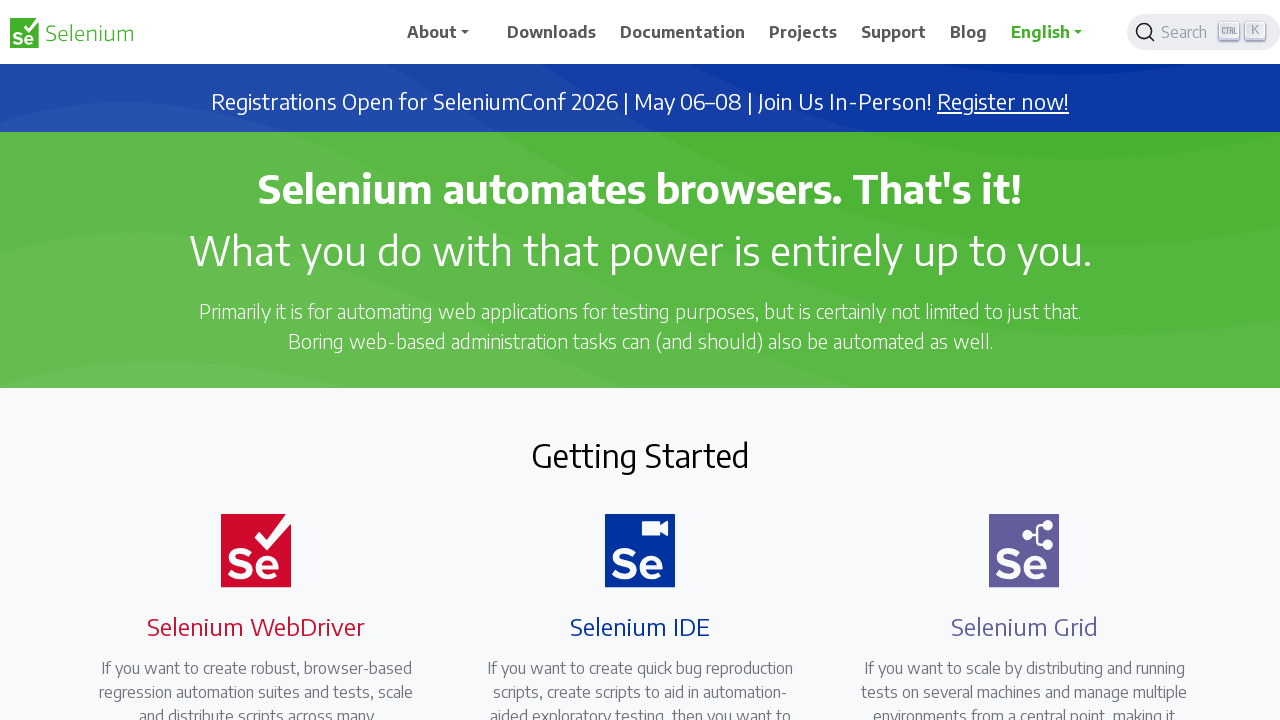